Tests keyboard shortcuts functionality by copying text from one field and pasting it into another using keyboard actions

Starting URL: https://text-compare.com/

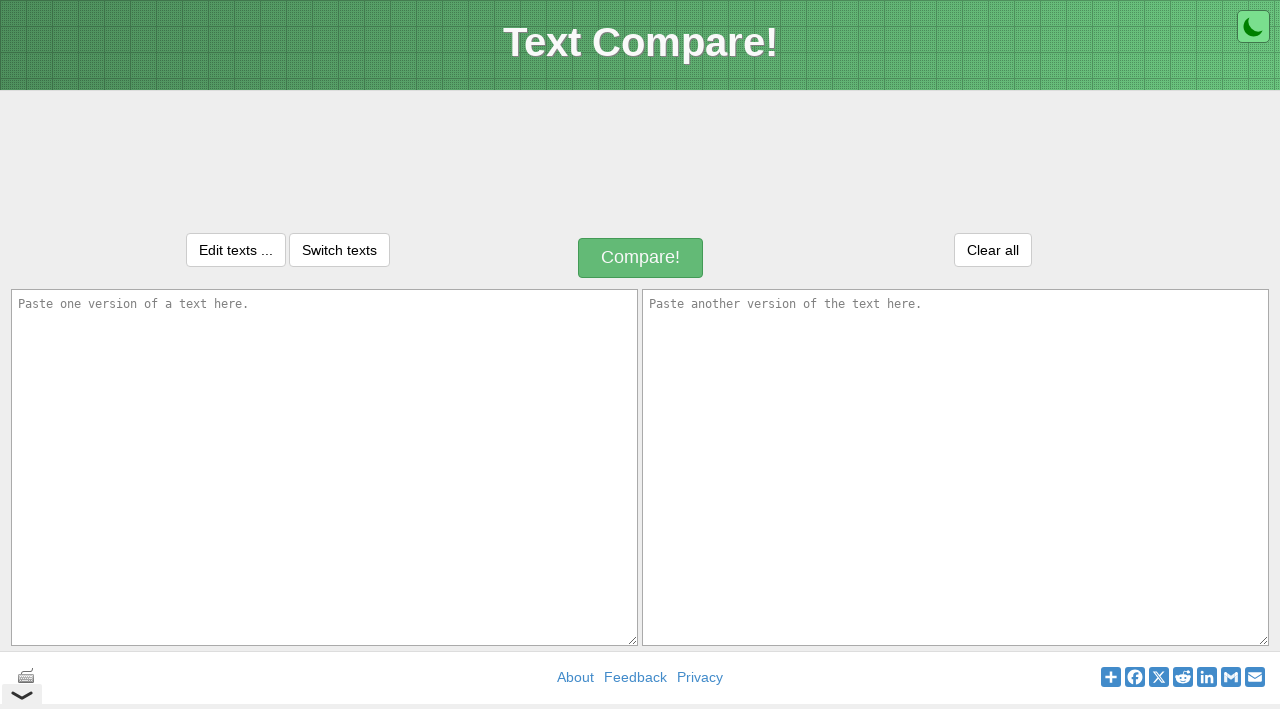

Navigated to text-compare.com
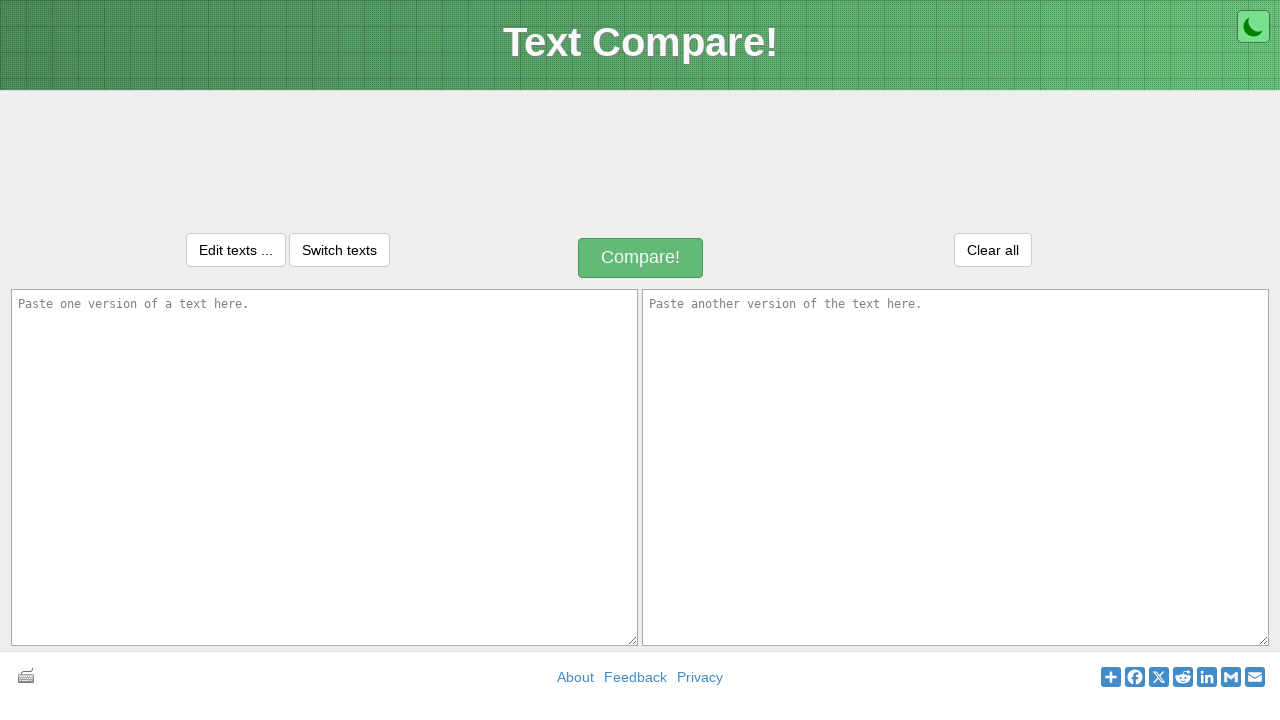

Filled first text box with 'Welcome to Selenium' on #inputText1
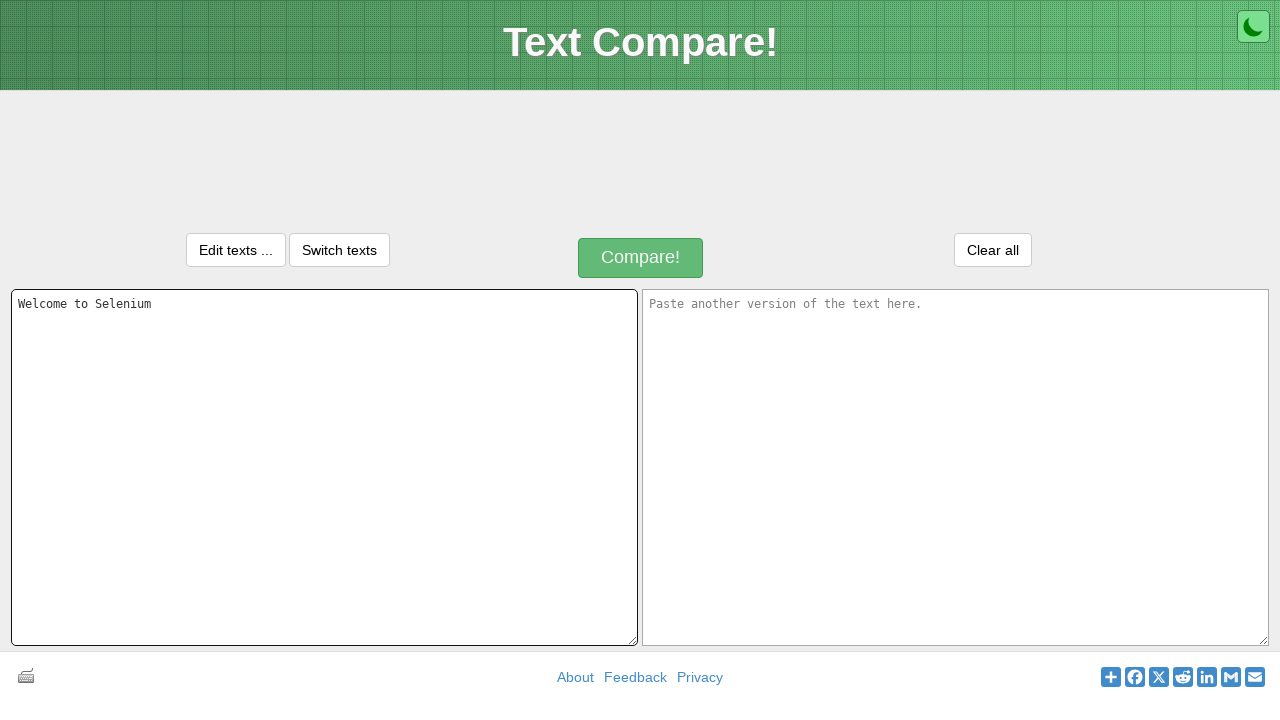

Selected all text in first field using Ctrl+A
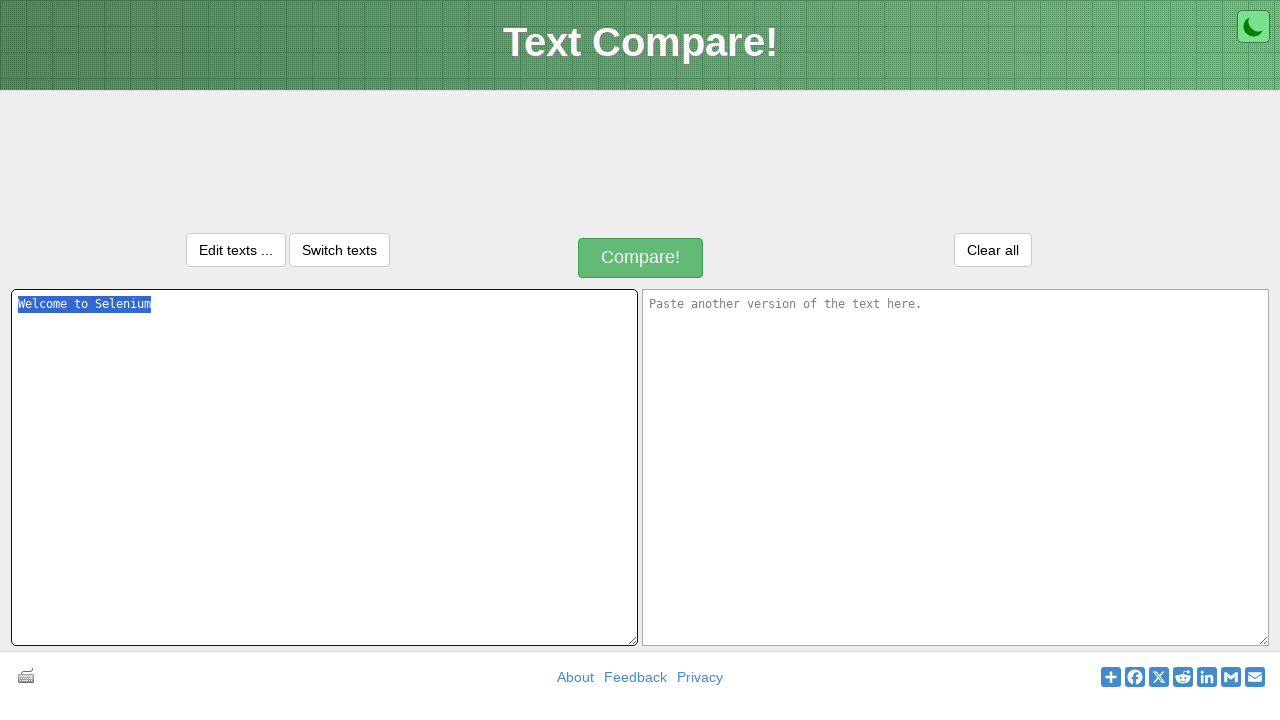

Copied selected text using Ctrl+C
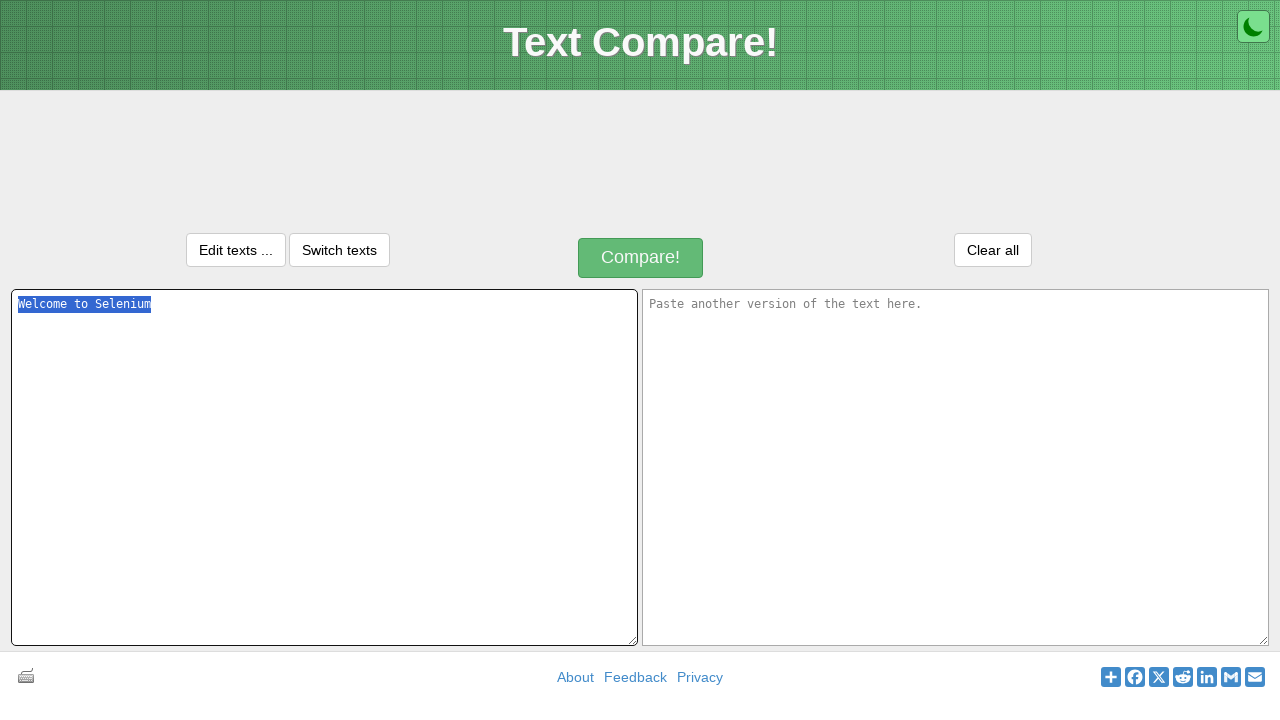

Moved focus to next field using Tab
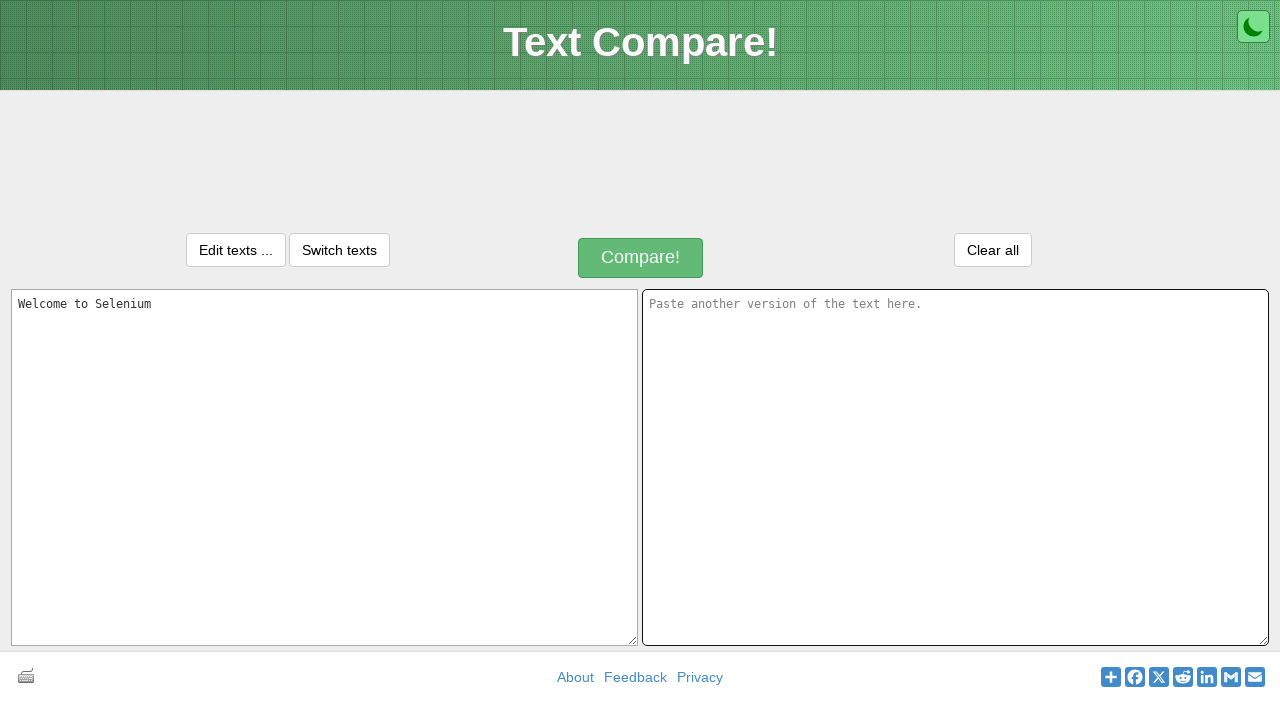

Pasted copied text into second field using Ctrl+V
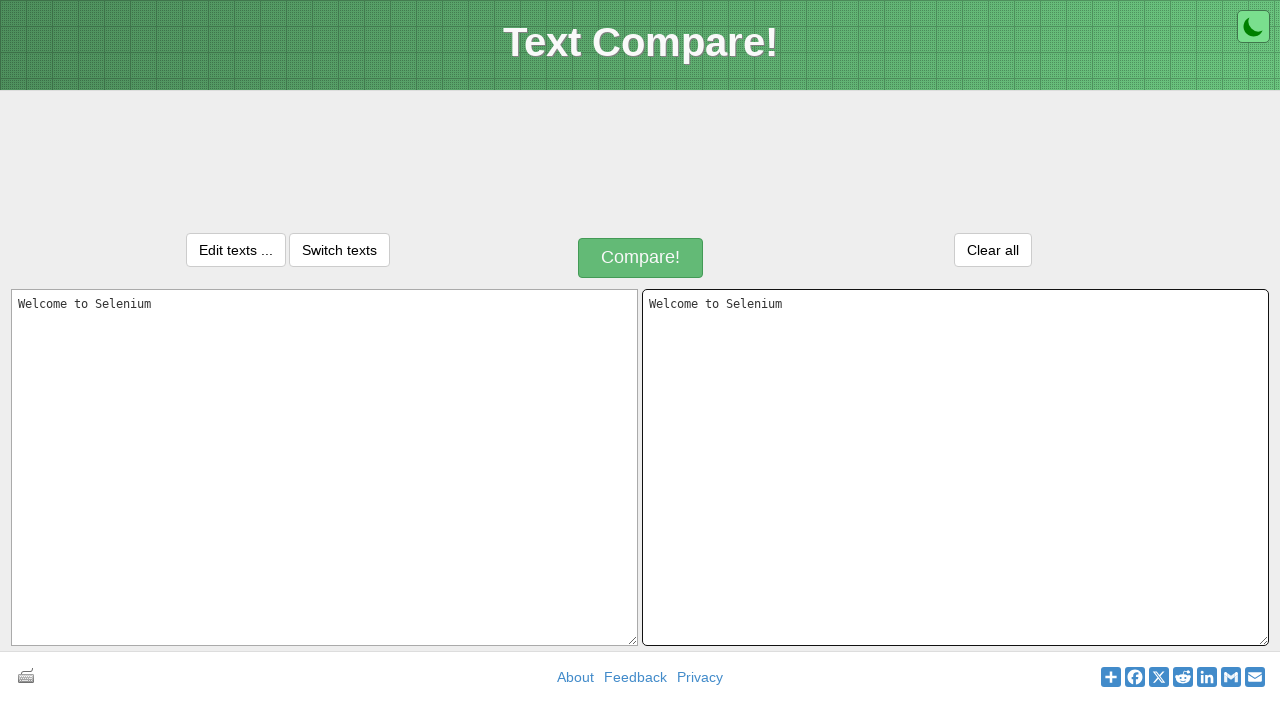

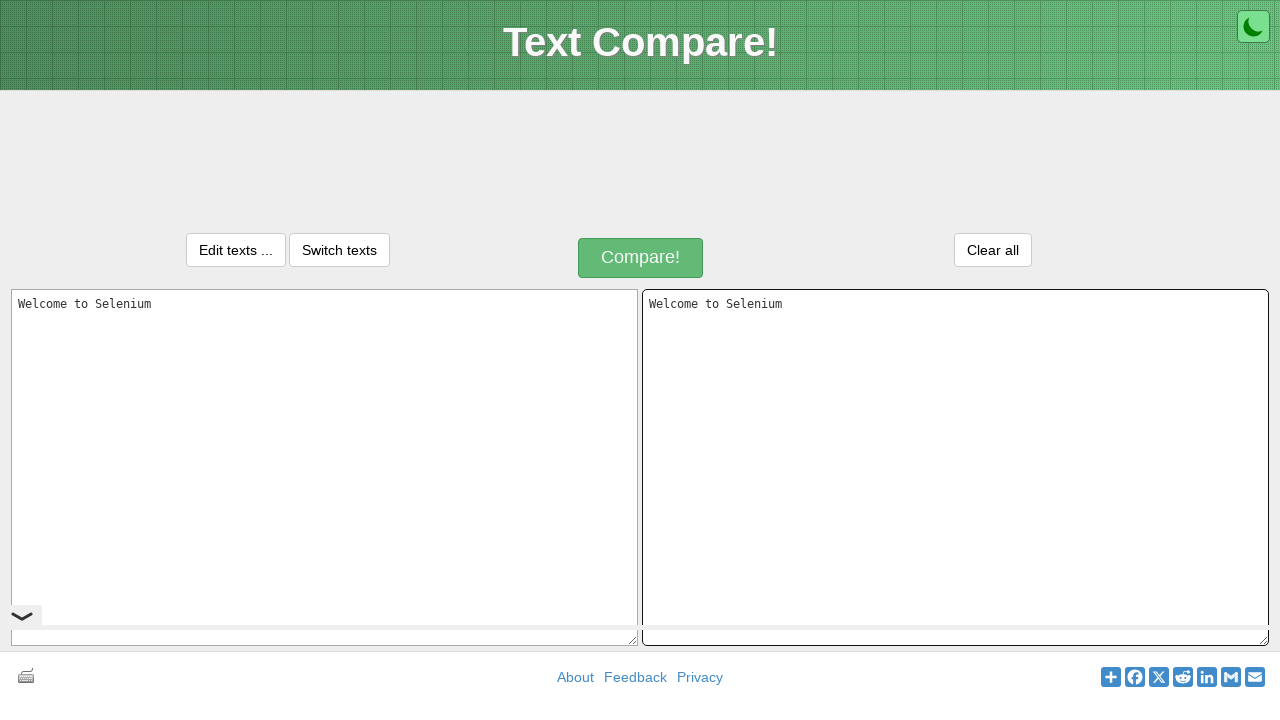